Tests checkbox functionality by finding all checkboxes with name "sports" and clicking each one to toggle their selected state

Starting URL: http://www.tizag.com/htmlT/htmlcheckboxes.php

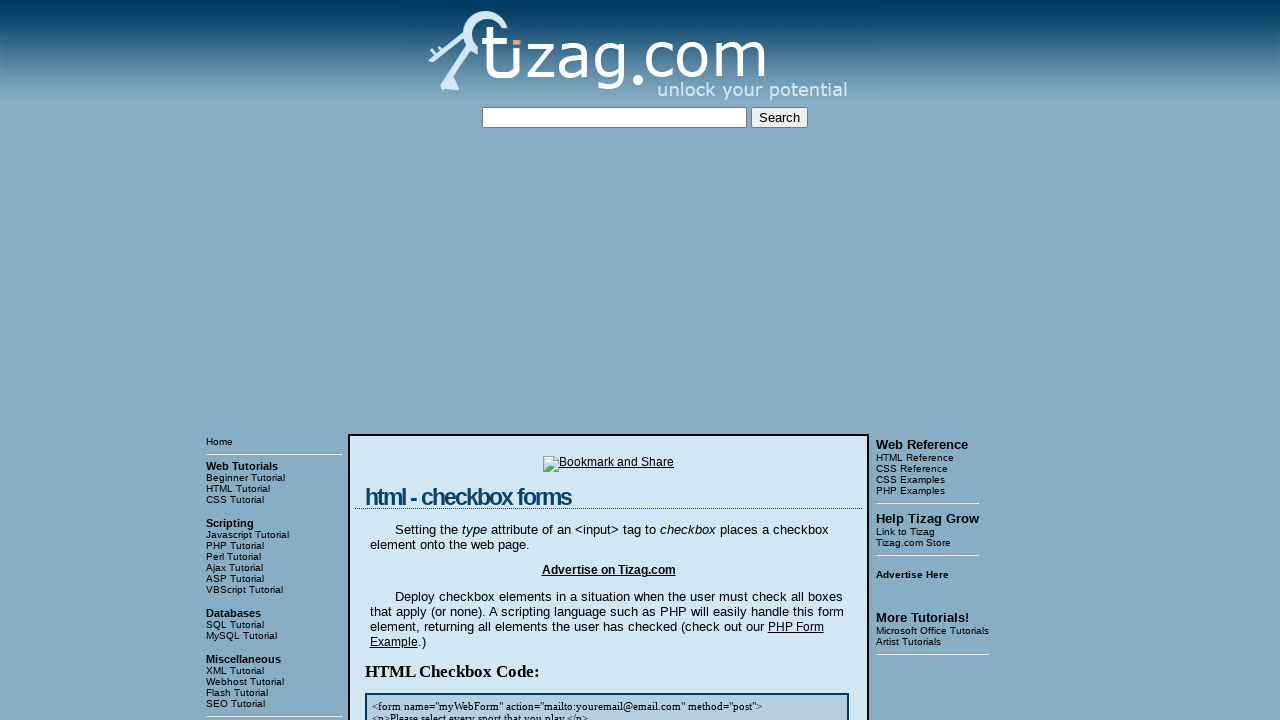

Located checkbox container block using XPath
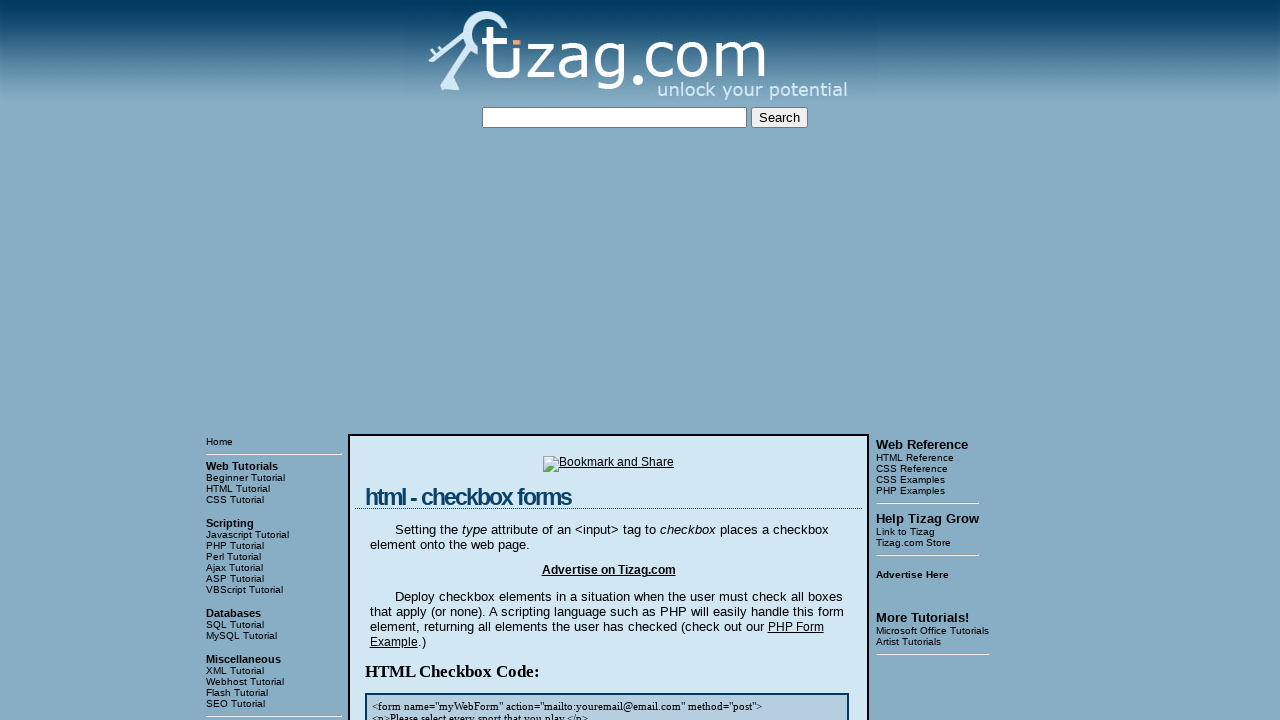

Checkbox container block is now visible
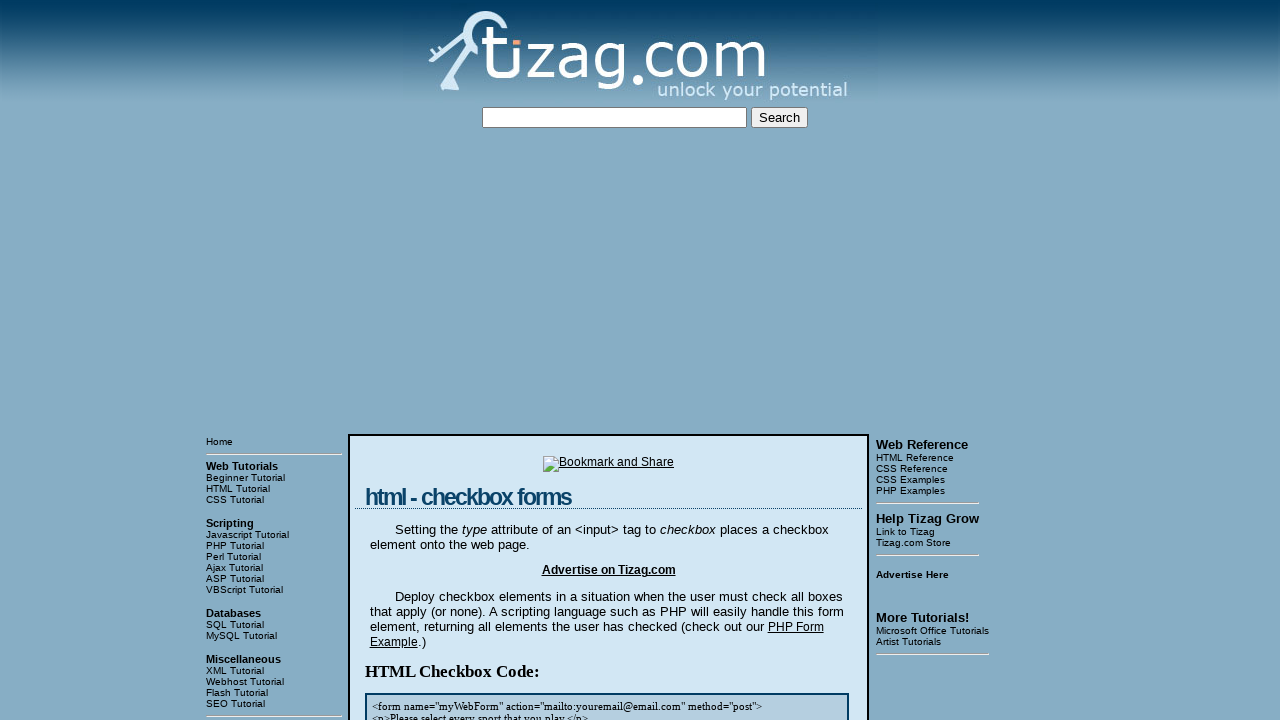

Located all checkboxes with name 'sports' in the container
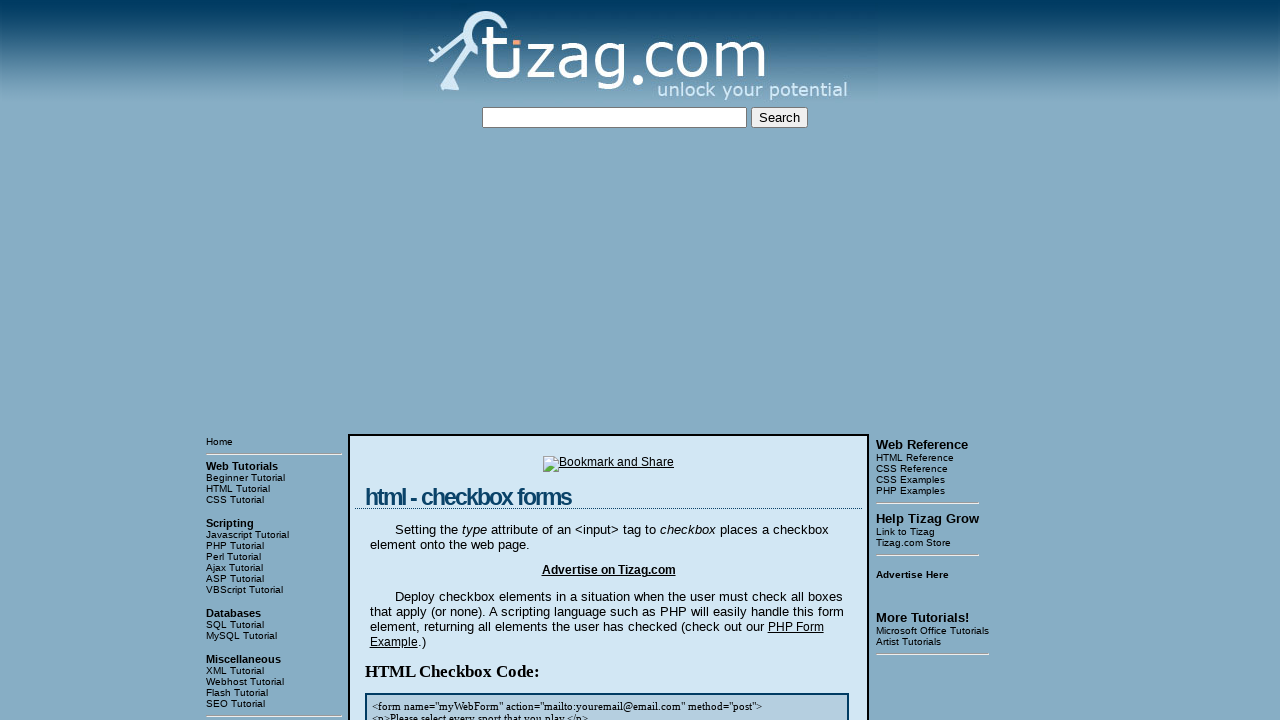

Found 4 checkboxes with name 'sports'
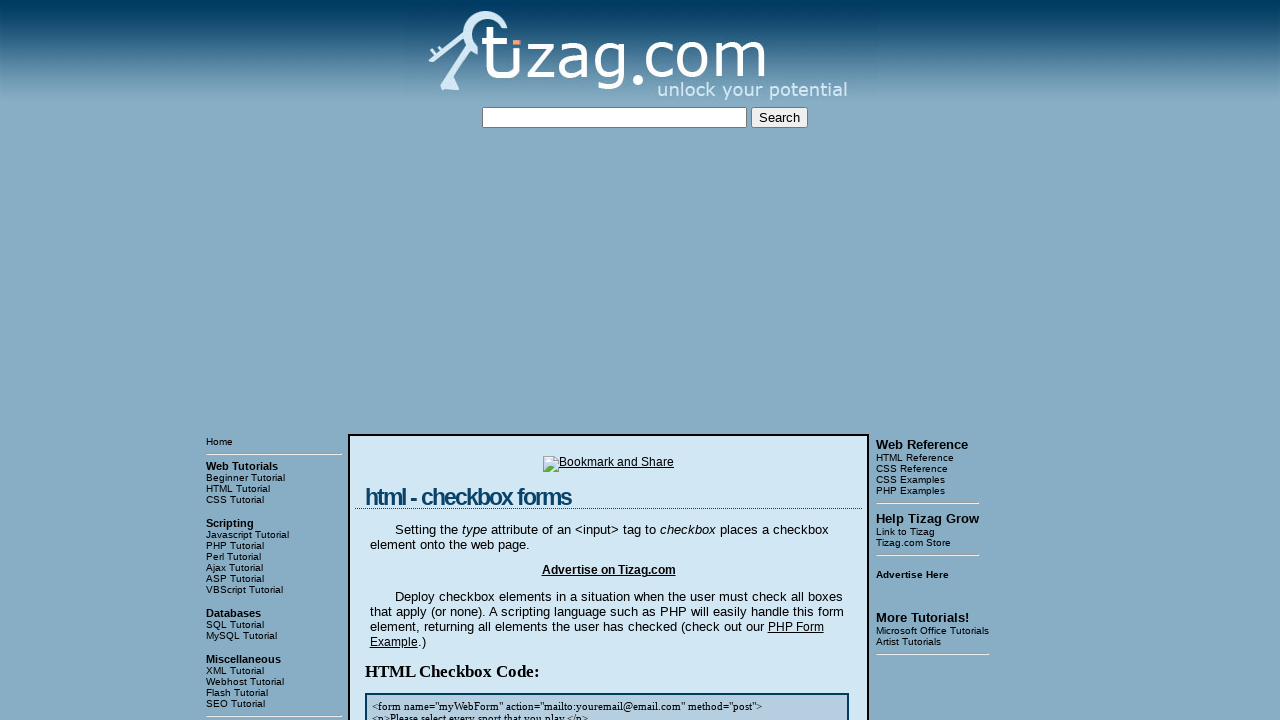

Clicked checkbox 1 of 4 to toggle its state at (422, 360) on xpath=/html/body/table[3]/tbody/tr[1]/td[2]/table/tbody/tr/td/div[4] >> input[na
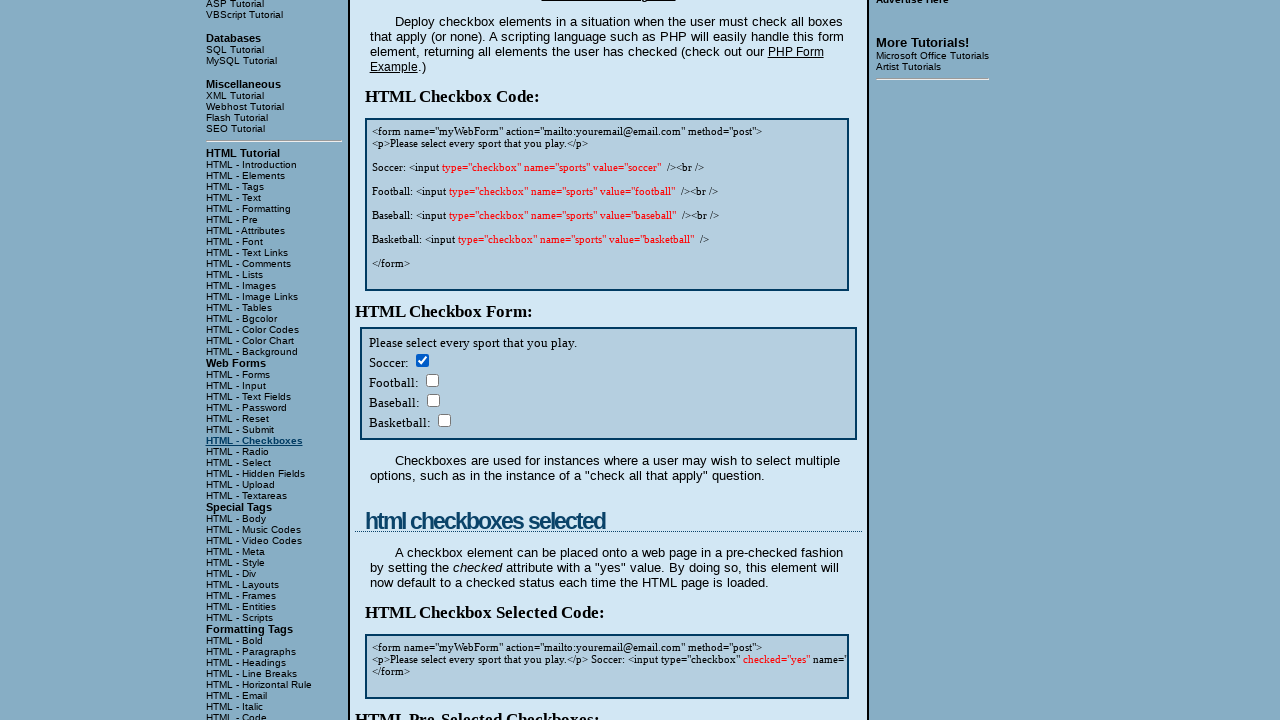

Clicked checkbox 2 of 4 to toggle its state at (432, 380) on xpath=/html/body/table[3]/tbody/tr[1]/td[2]/table/tbody/tr/td/div[4] >> input[na
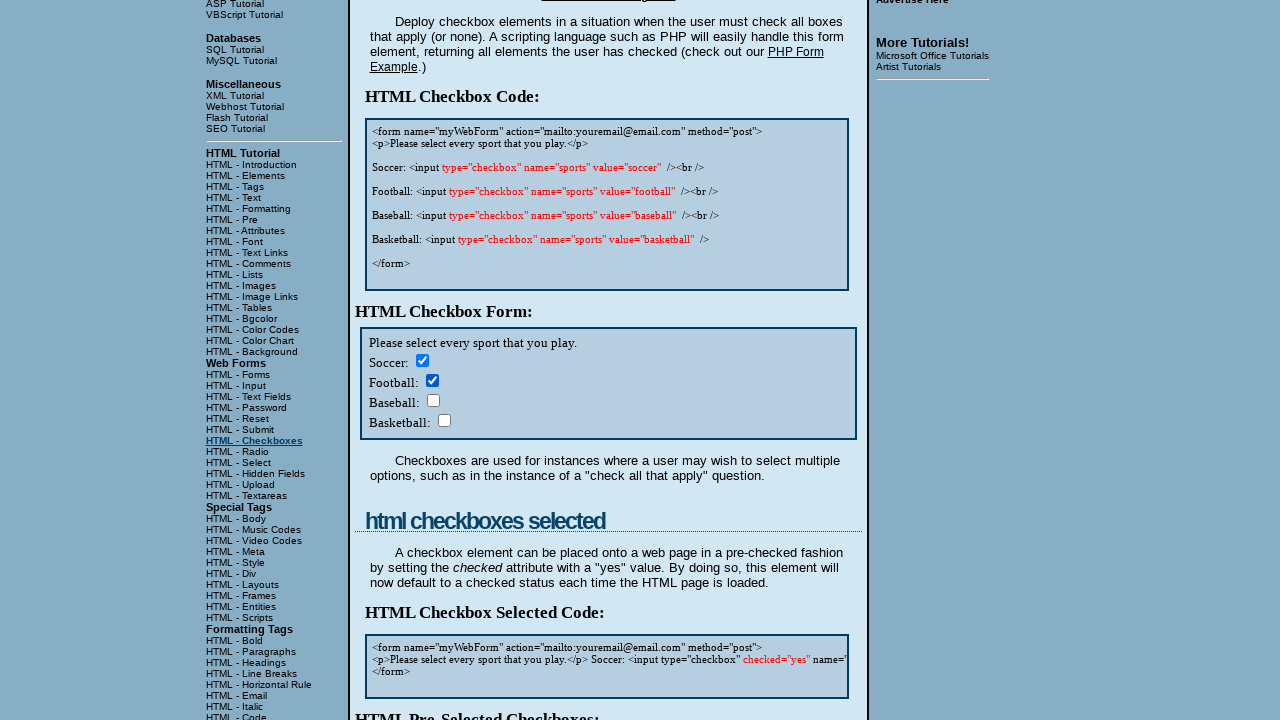

Clicked checkbox 3 of 4 to toggle its state at (433, 400) on xpath=/html/body/table[3]/tbody/tr[1]/td[2]/table/tbody/tr/td/div[4] >> input[na
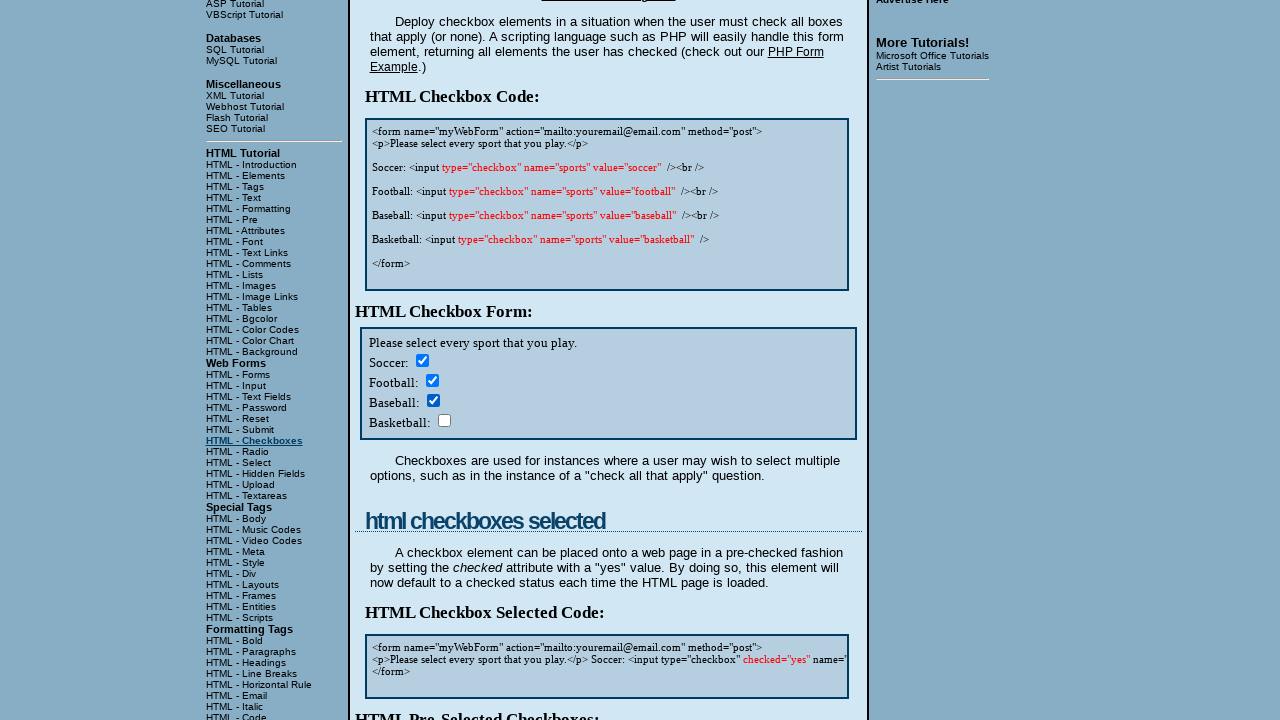

Clicked checkbox 4 of 4 to toggle its state at (444, 420) on xpath=/html/body/table[3]/tbody/tr[1]/td[2]/table/tbody/tr/td/div[4] >> input[na
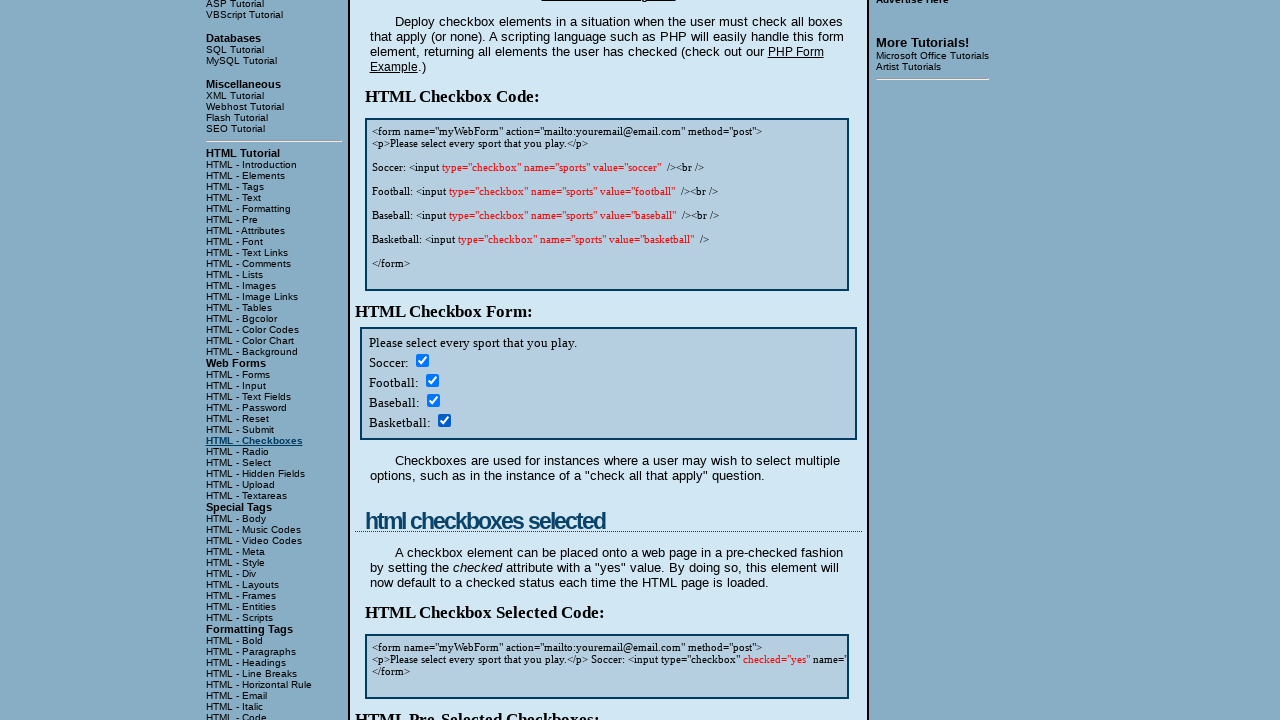

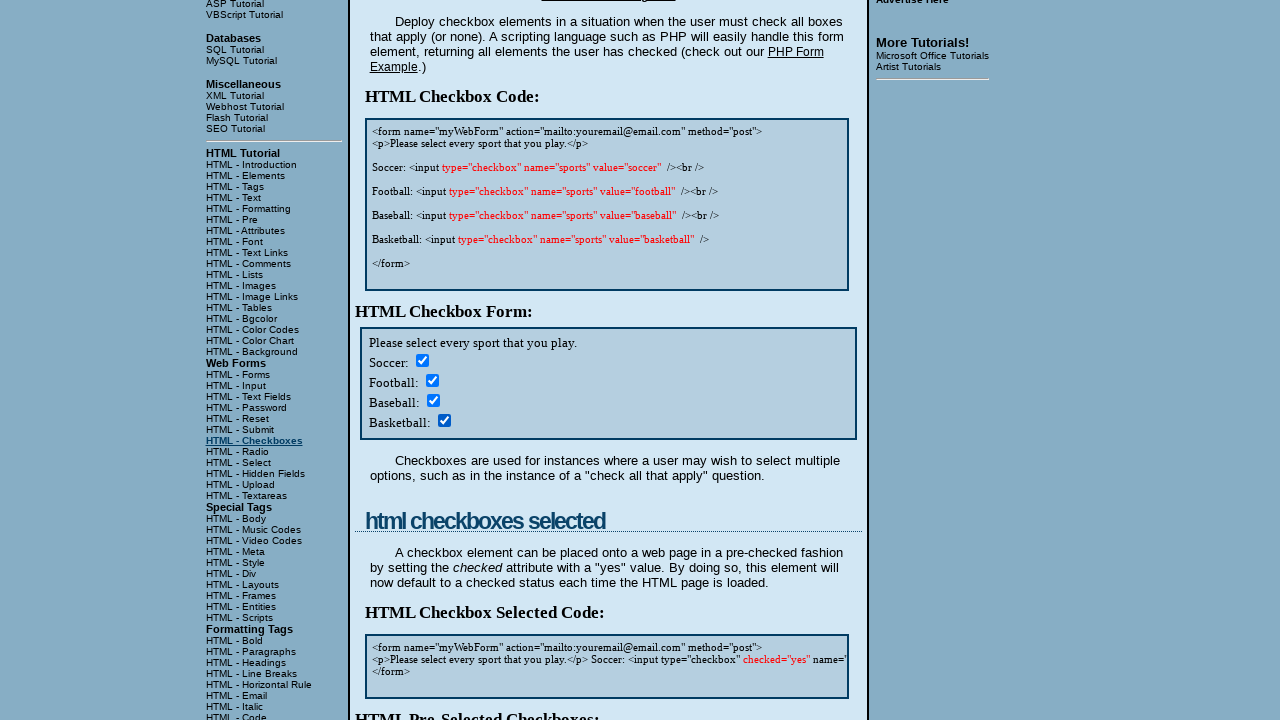